Tests that clicking on a job title redirects to the correct job advertisement URL

Starting URL: https://news.ycombinator.com/jobs

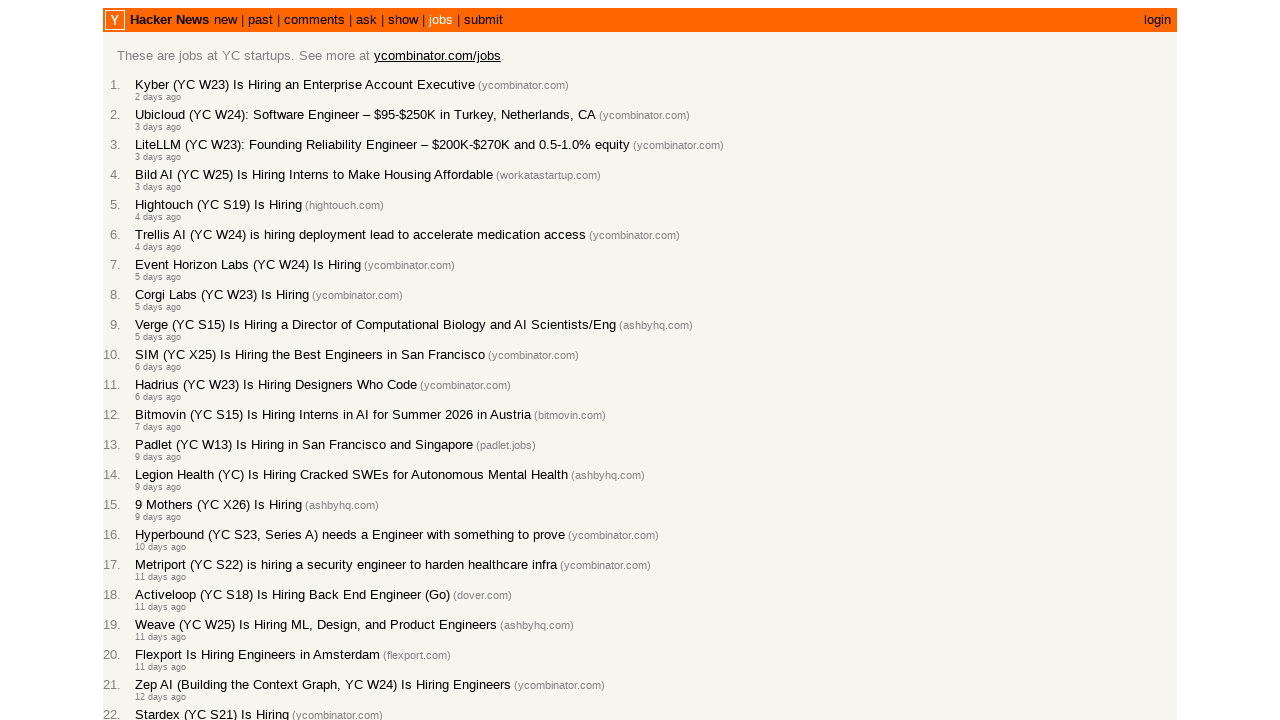

Job listings loaded on Hacker News jobs page
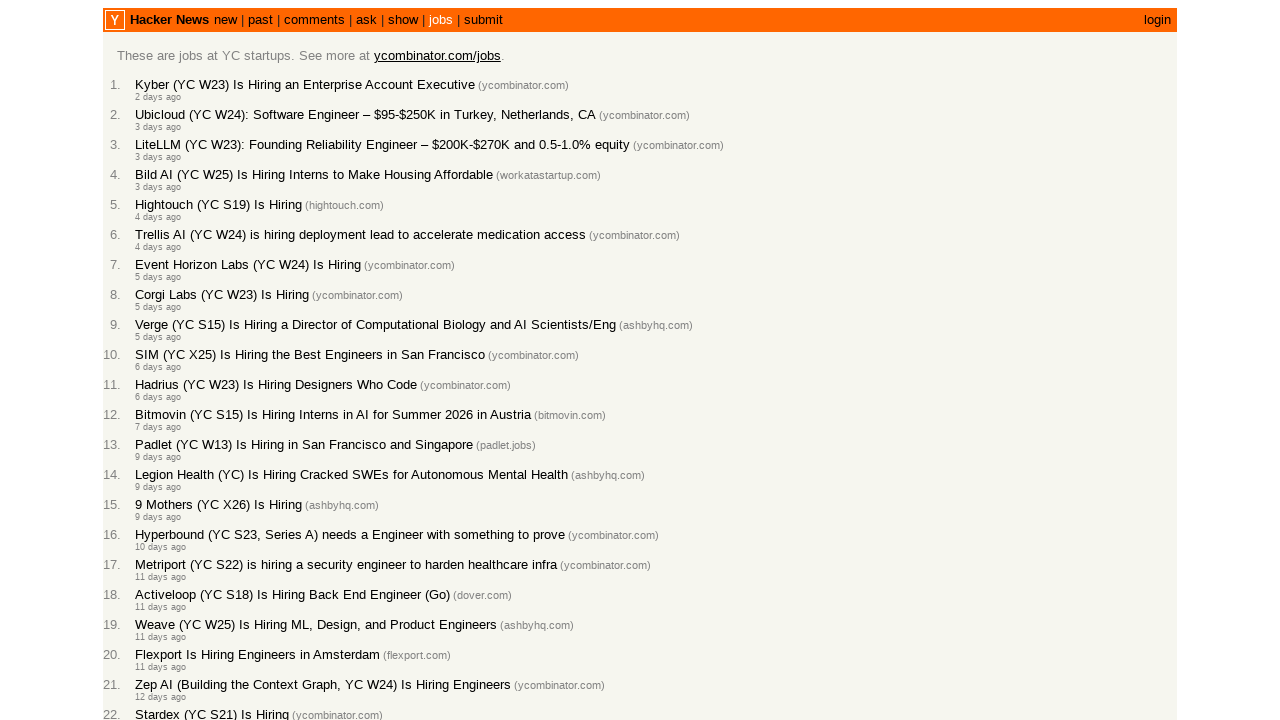

Located first job title element
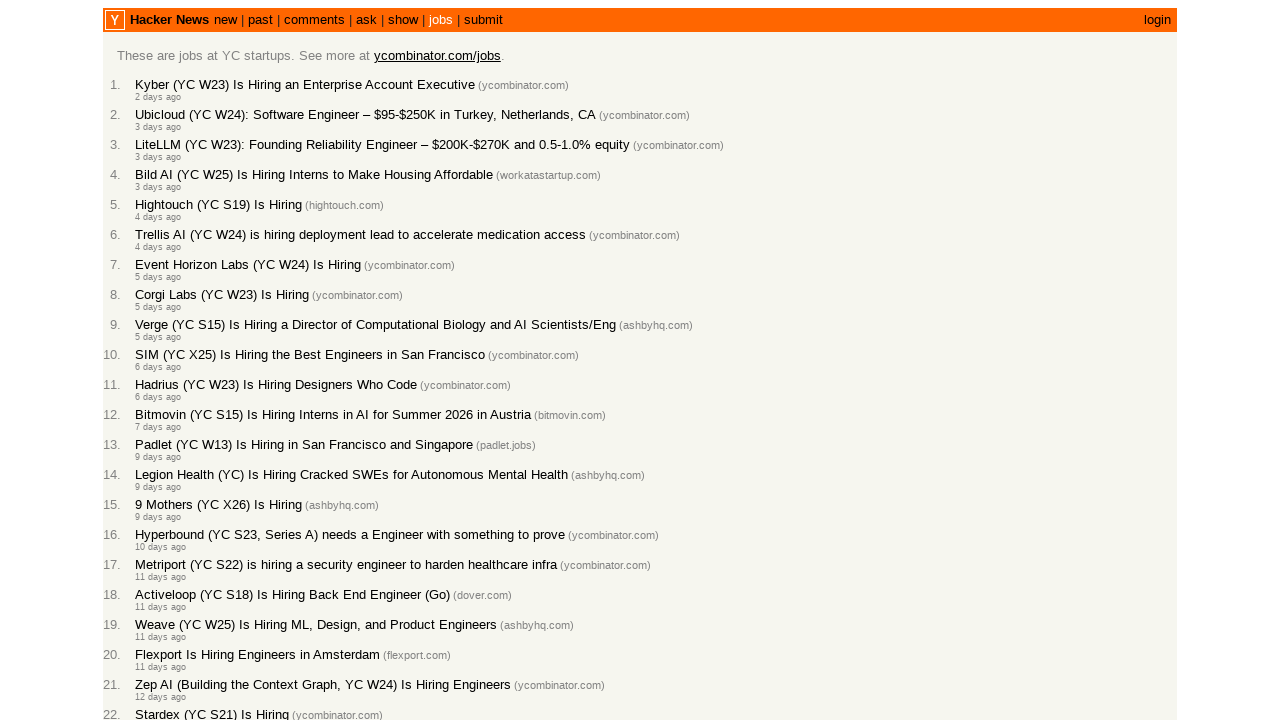

Found first job title link
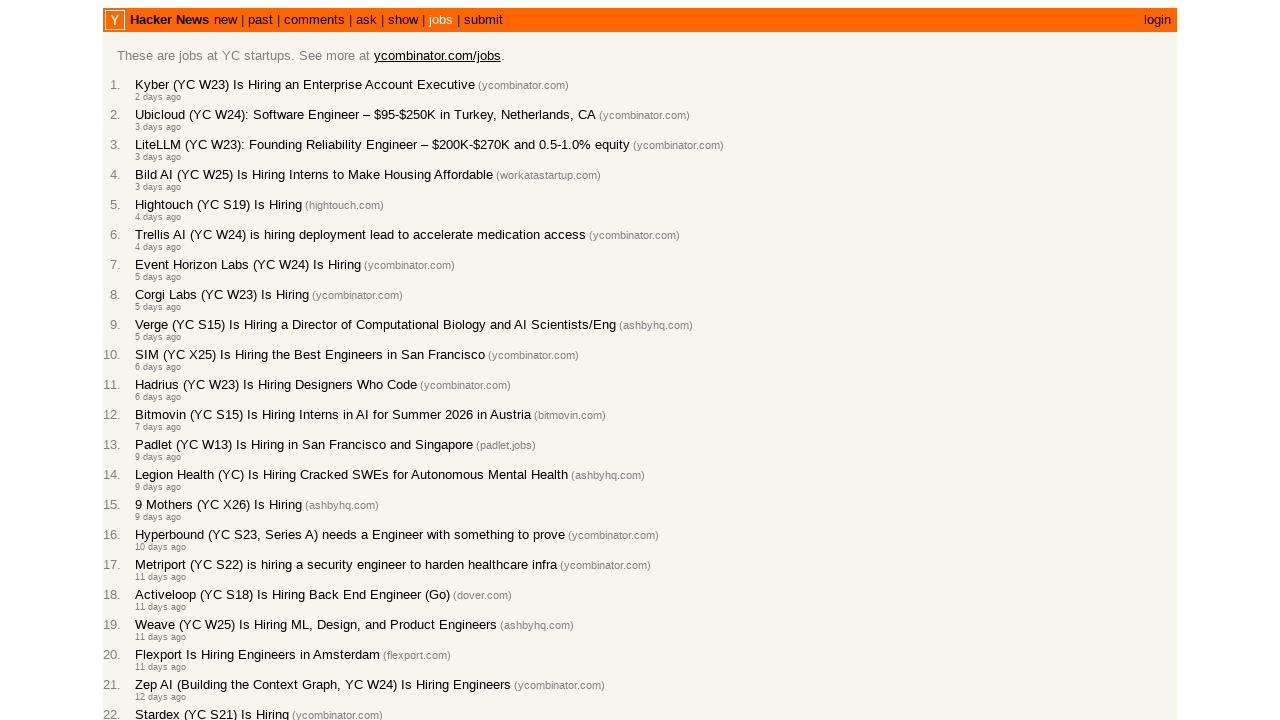

Clicked on first job title link at (305, 84) on .titleline >> a >> nth=0
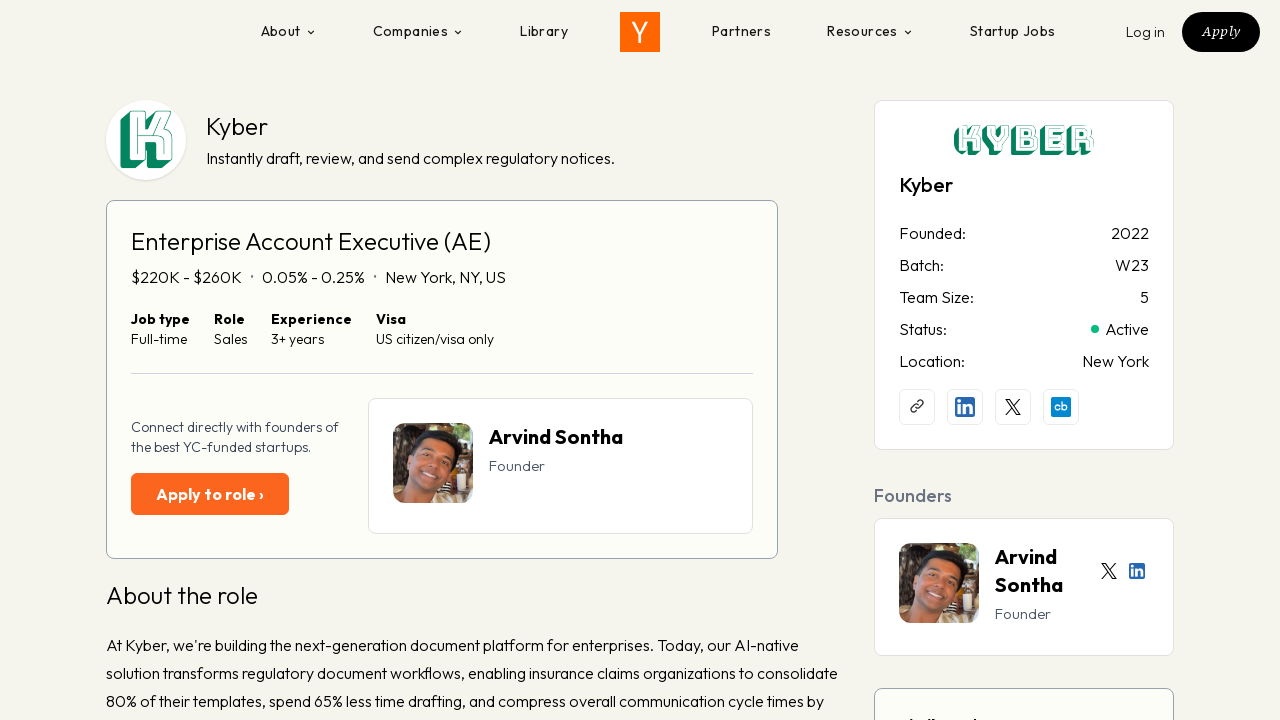

Job advertisement page loaded after clicking job title
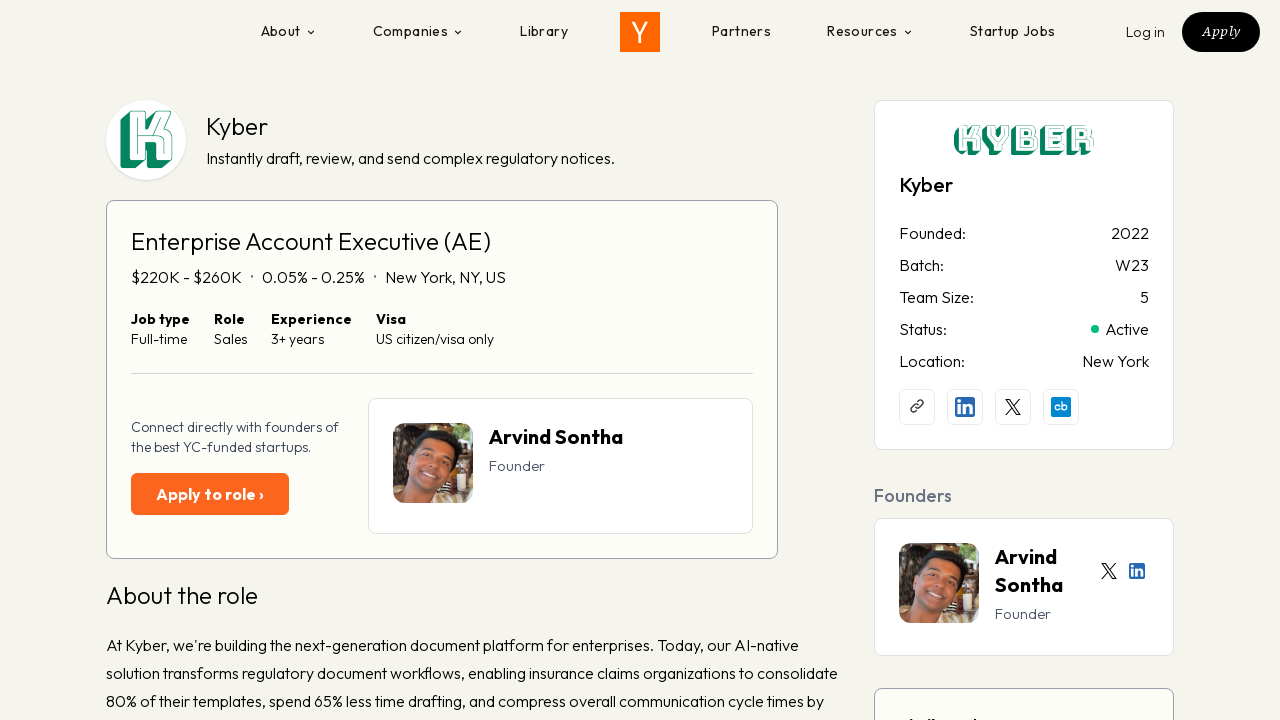

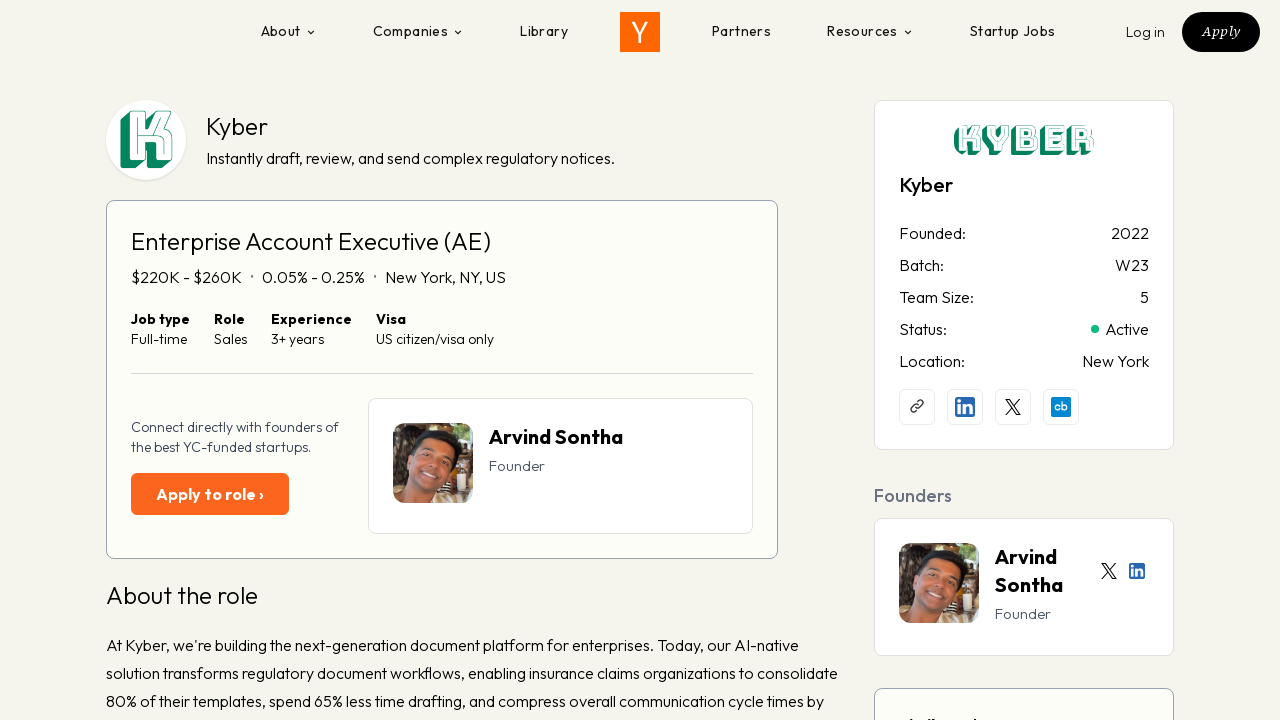